Tests a calculator form by reading two numbers, calculating their sum, selecting the answer from a dropdown, and submitting the form

Starting URL: http://suninjuly.github.io/selects2.html

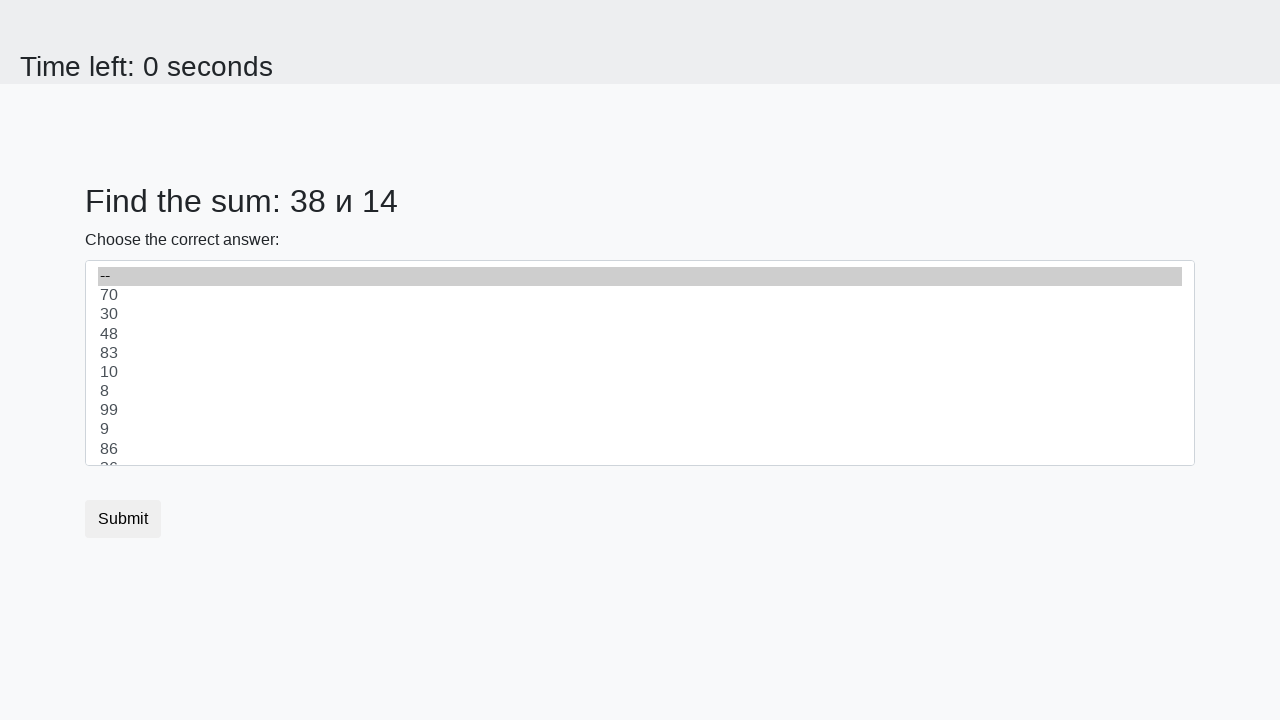

Retrieved first number from #num1 element
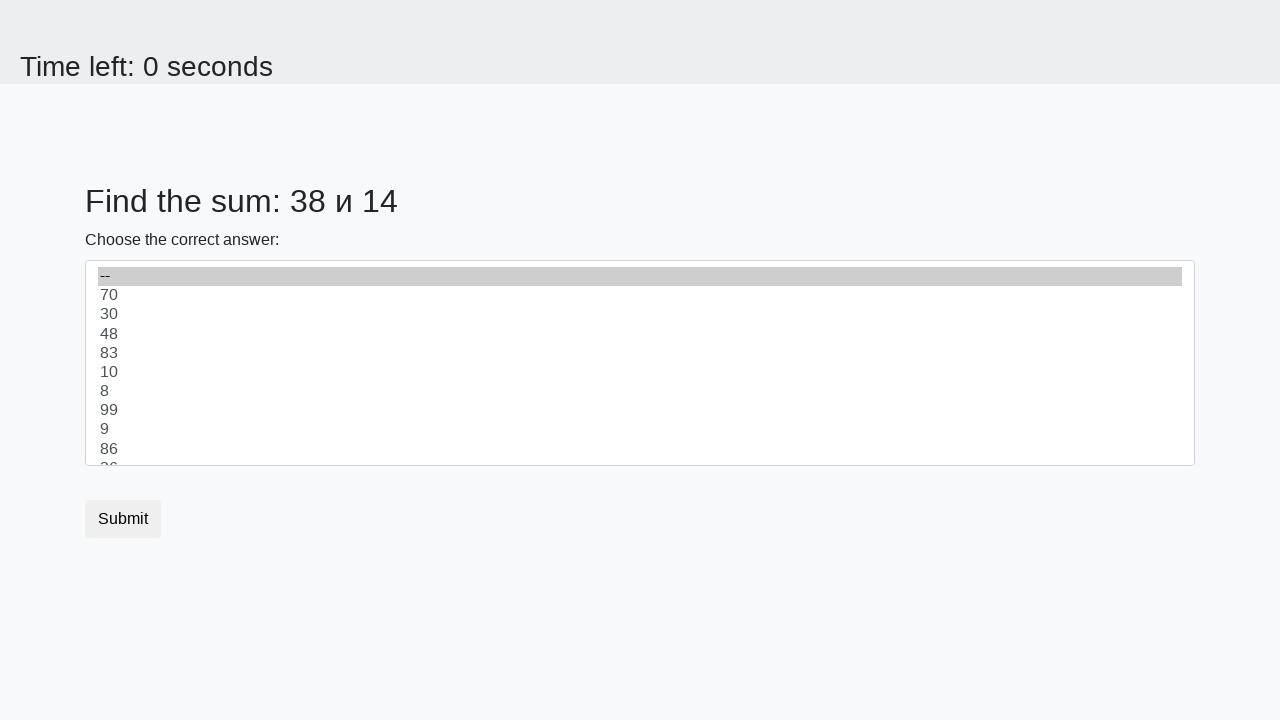

Retrieved second number from #num2 element
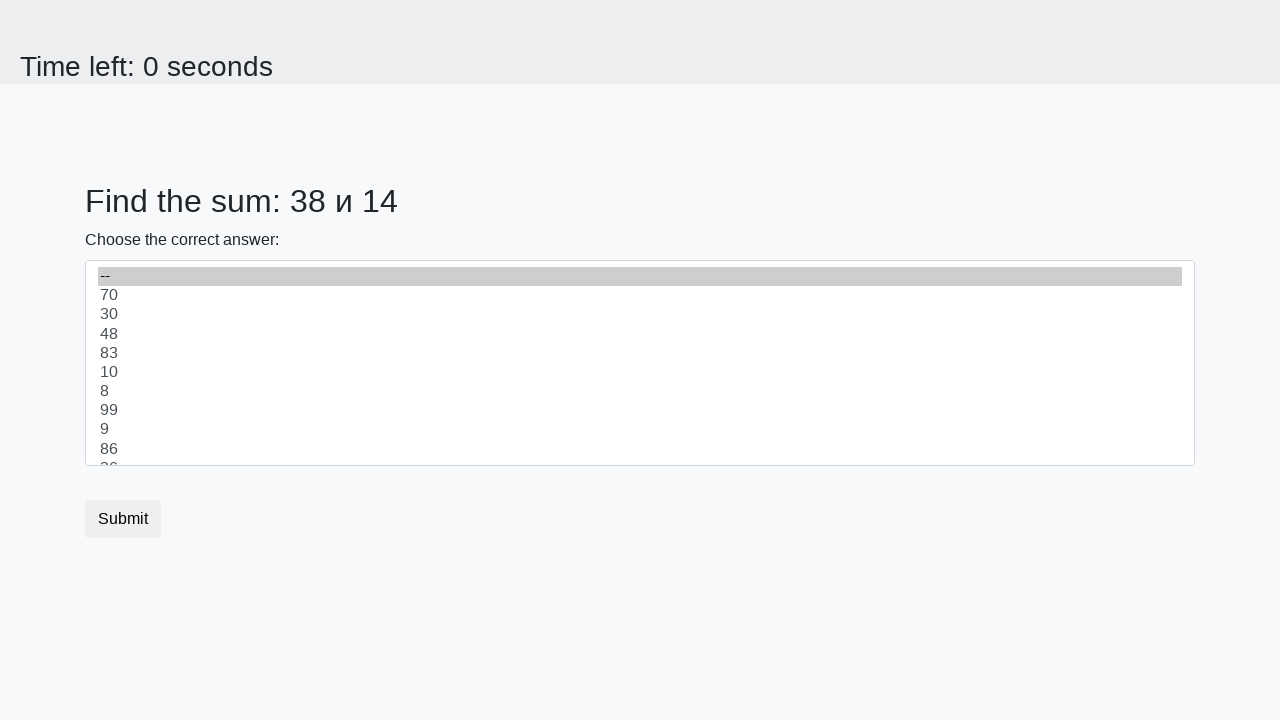

Calculated sum of 38 + 14 = 52
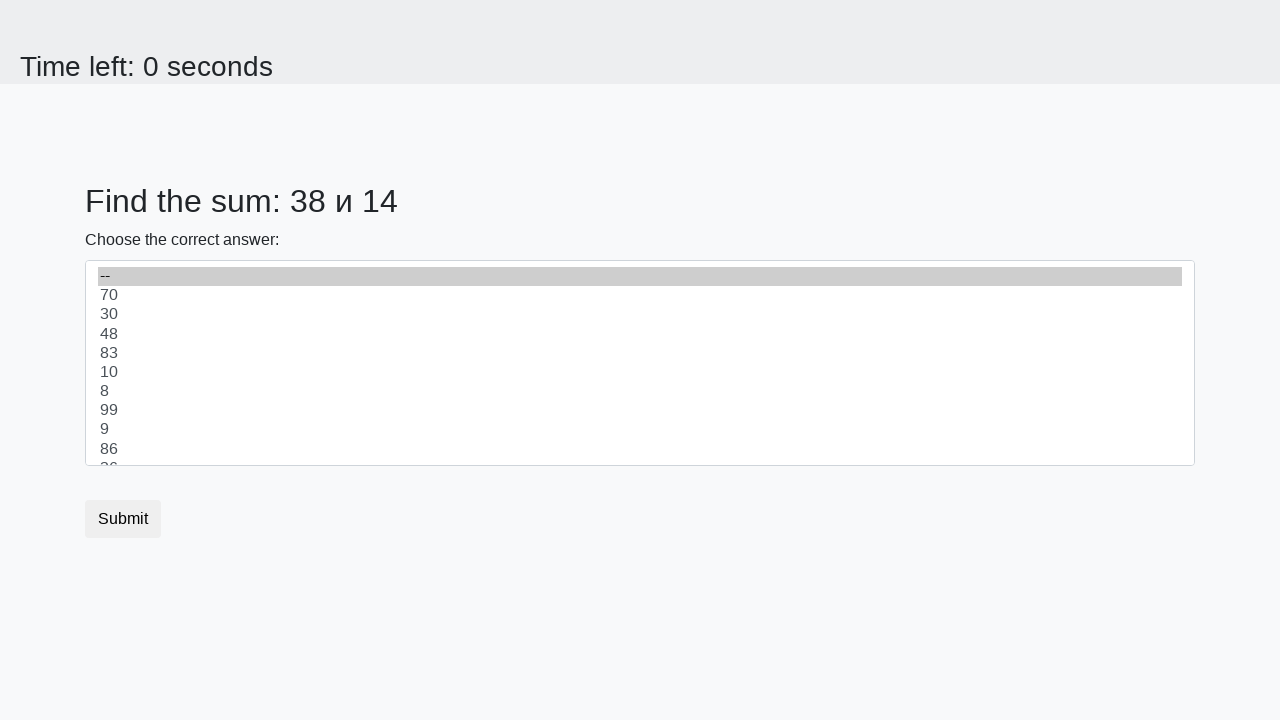

Selected answer 52 from dropdown on select
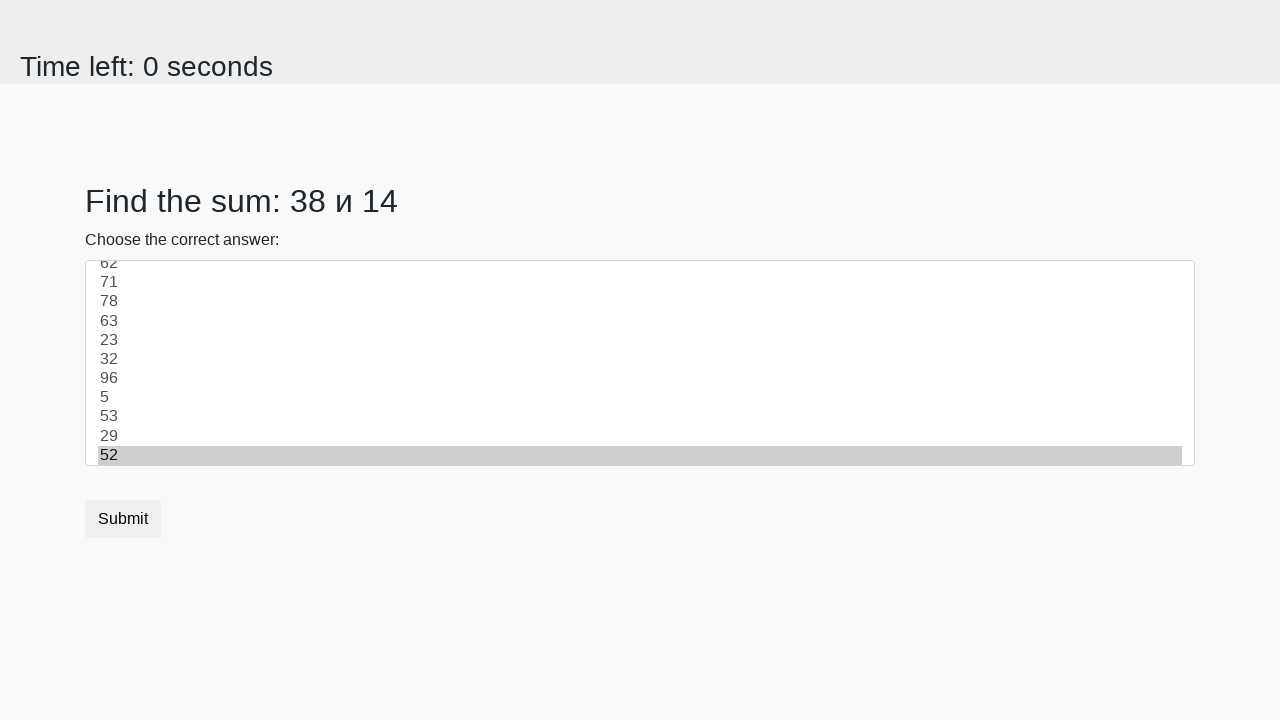

Clicked submit button to submit the form at (123, 519) on button.btn
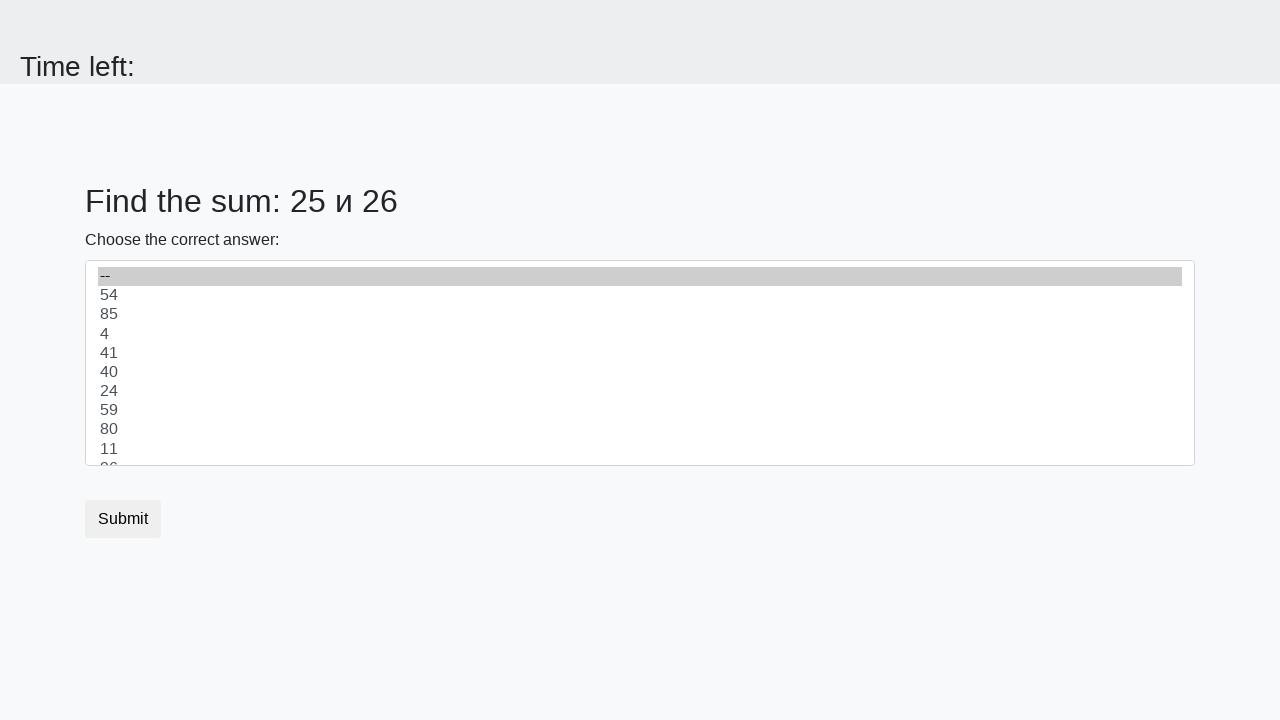

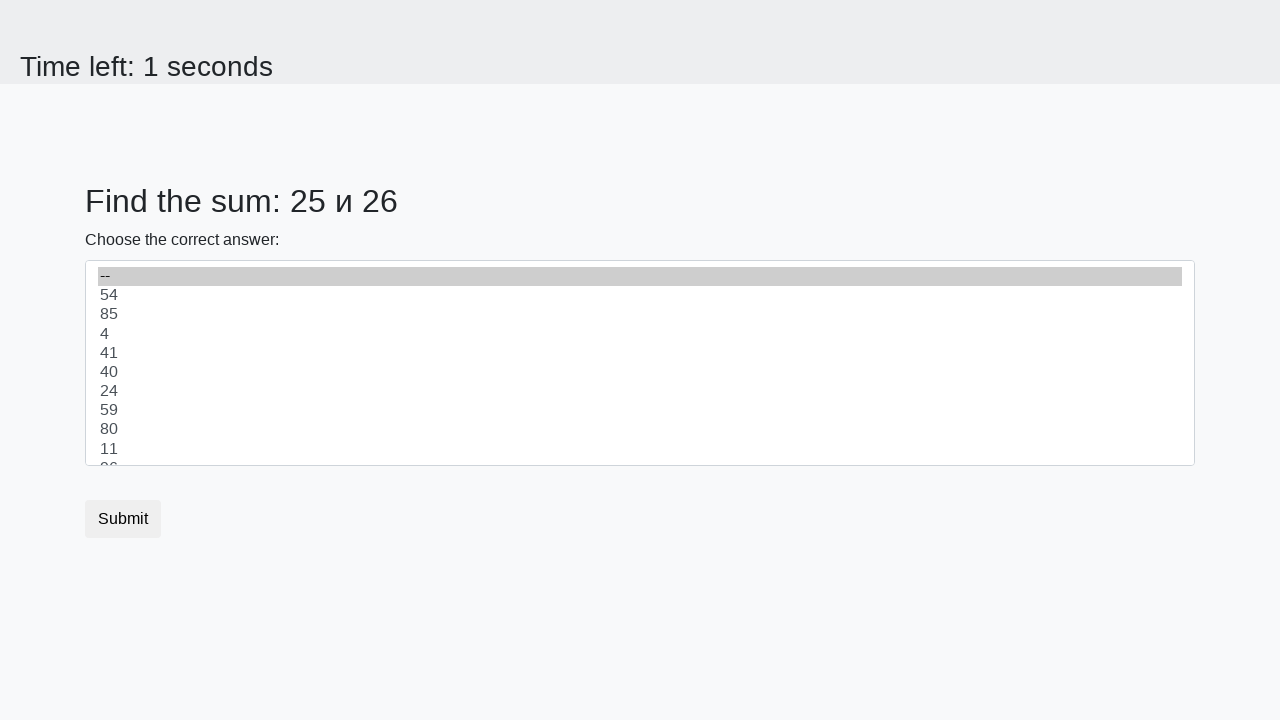